Tests navigation from Google Cloud homepage to the Google Cloud Blog by clicking the Blog link in the navigation.

Starting URL: https://cloud.google.com

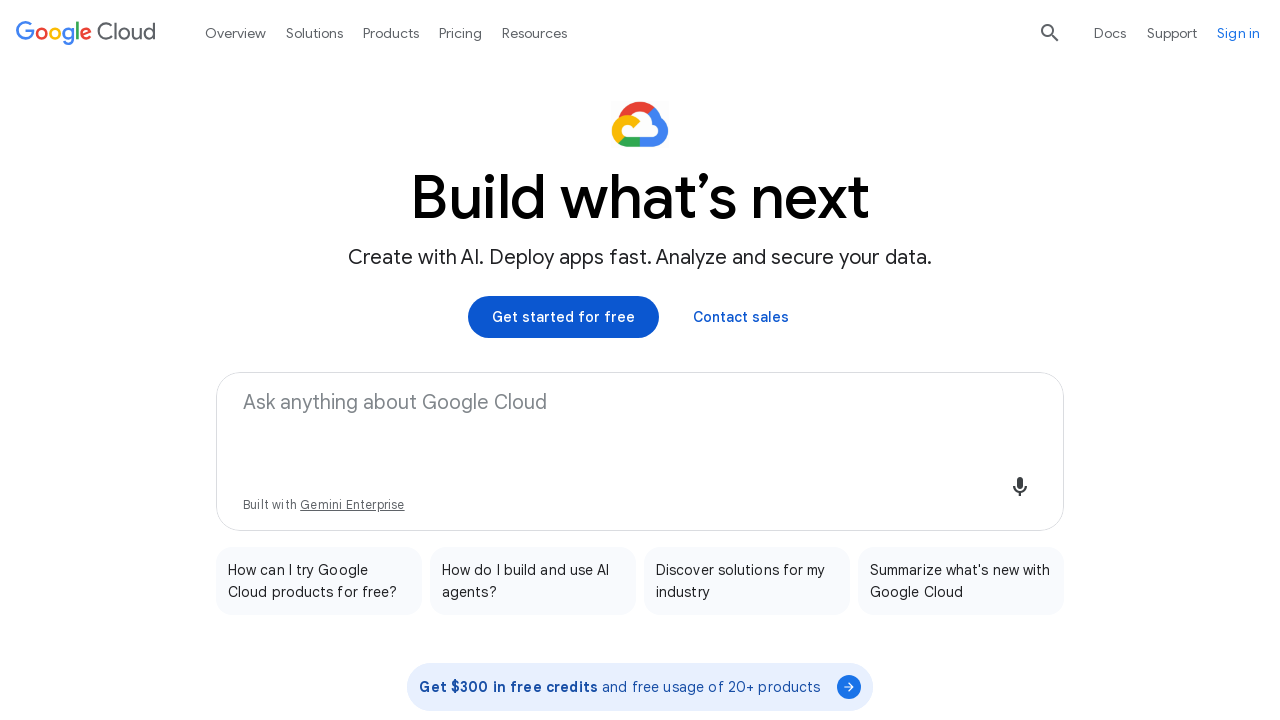

Clicked Blog link in navigation at (38, 467) on a:text('Blog')
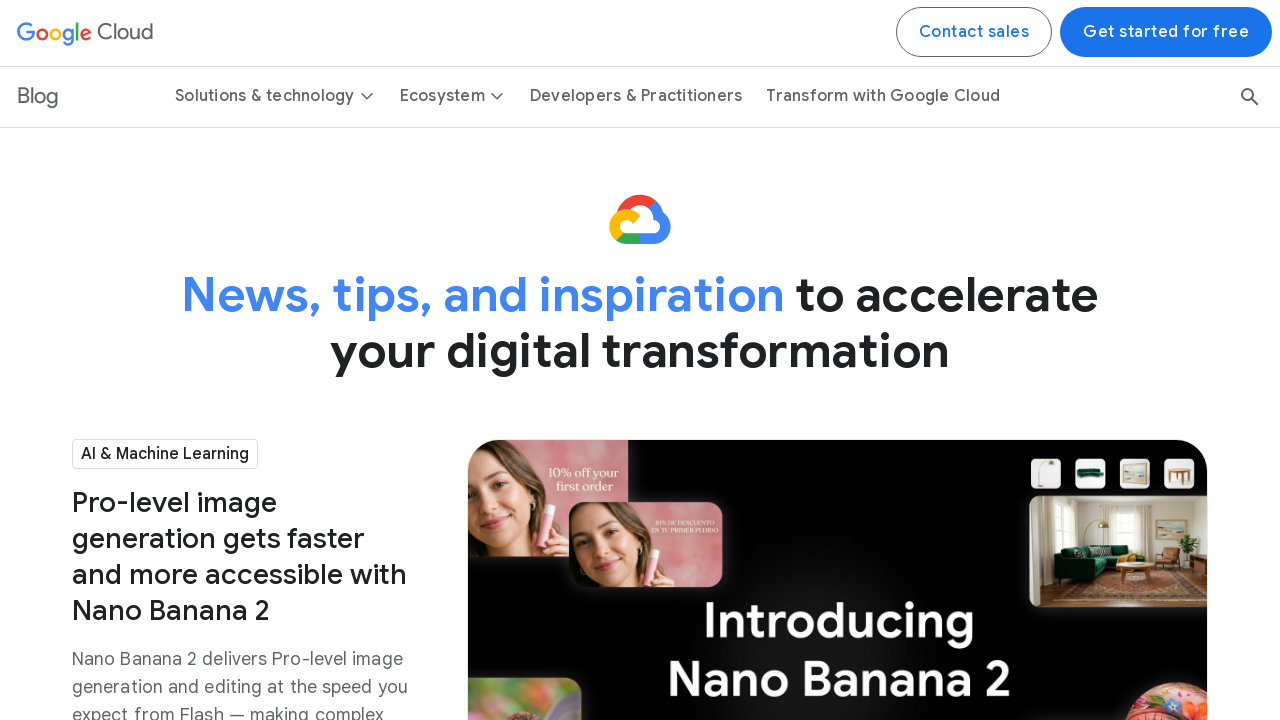

Navigated to Google Cloud Blog page
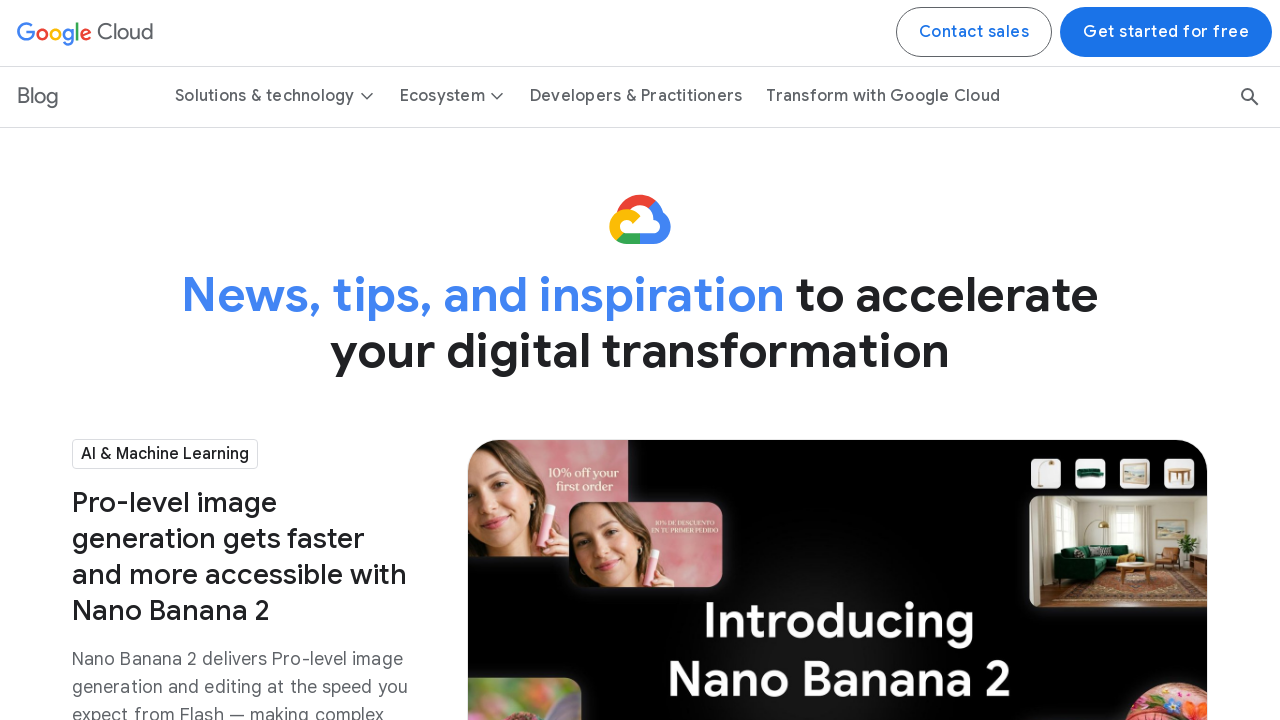

Blog page body loaded successfully
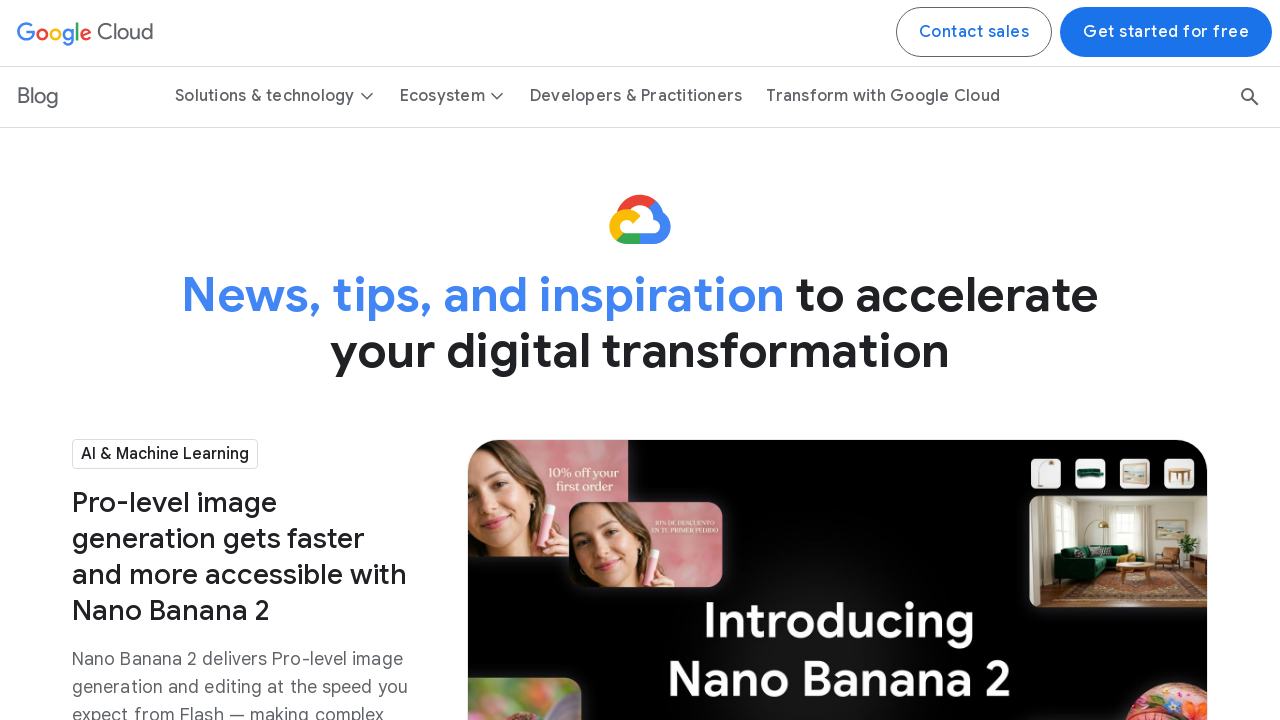

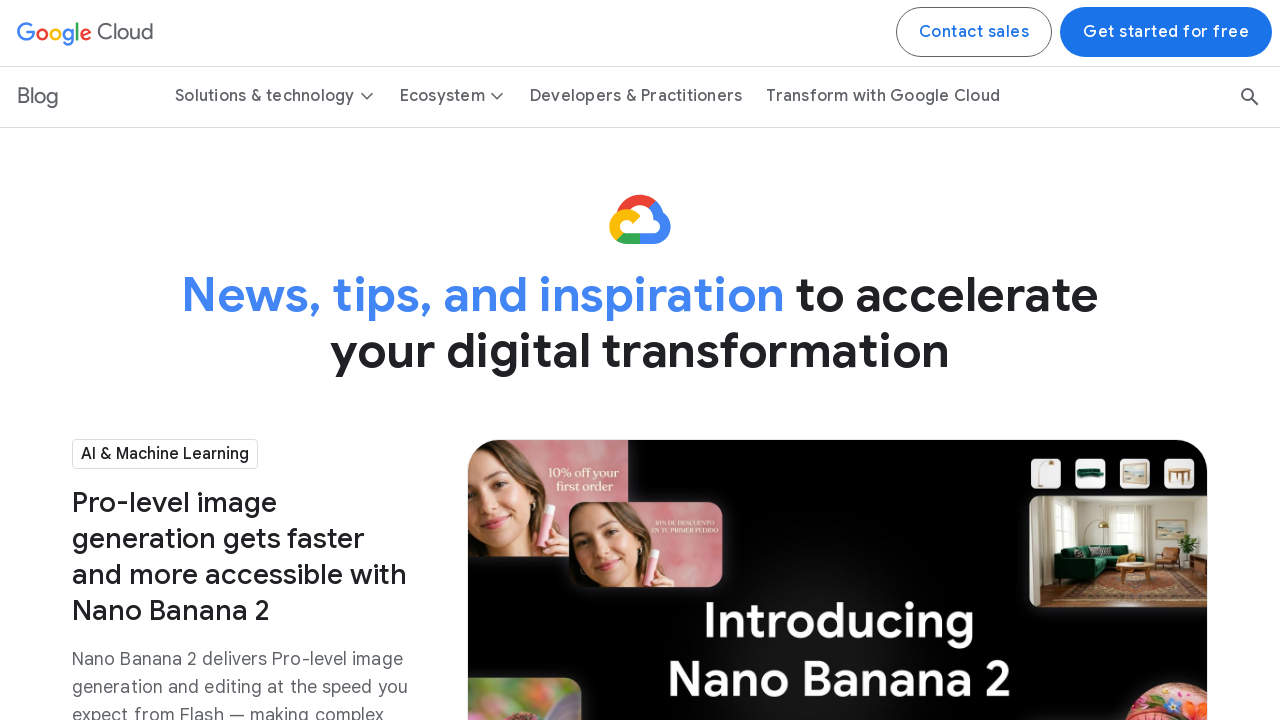